Tests filling the username field on the login page

Starting URL: https://the-internet.herokuapp.com/login

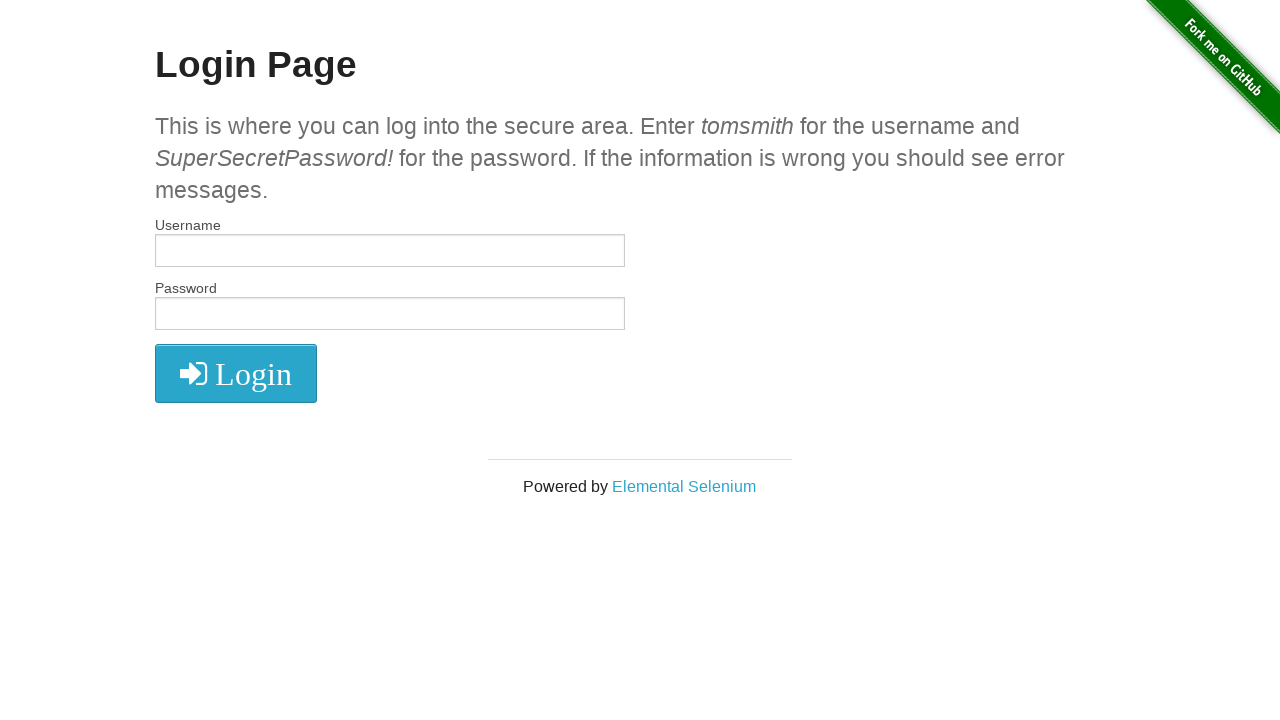

Filled username field with 'Jhon Lloyd' on #username
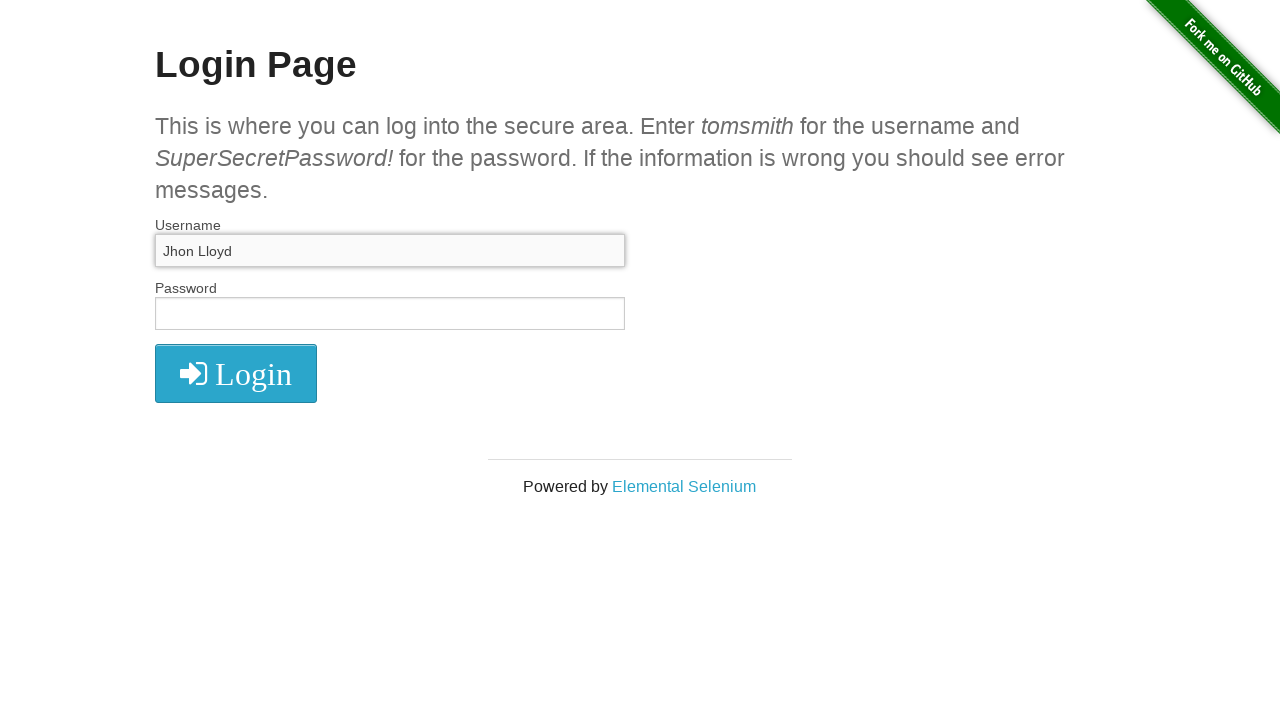

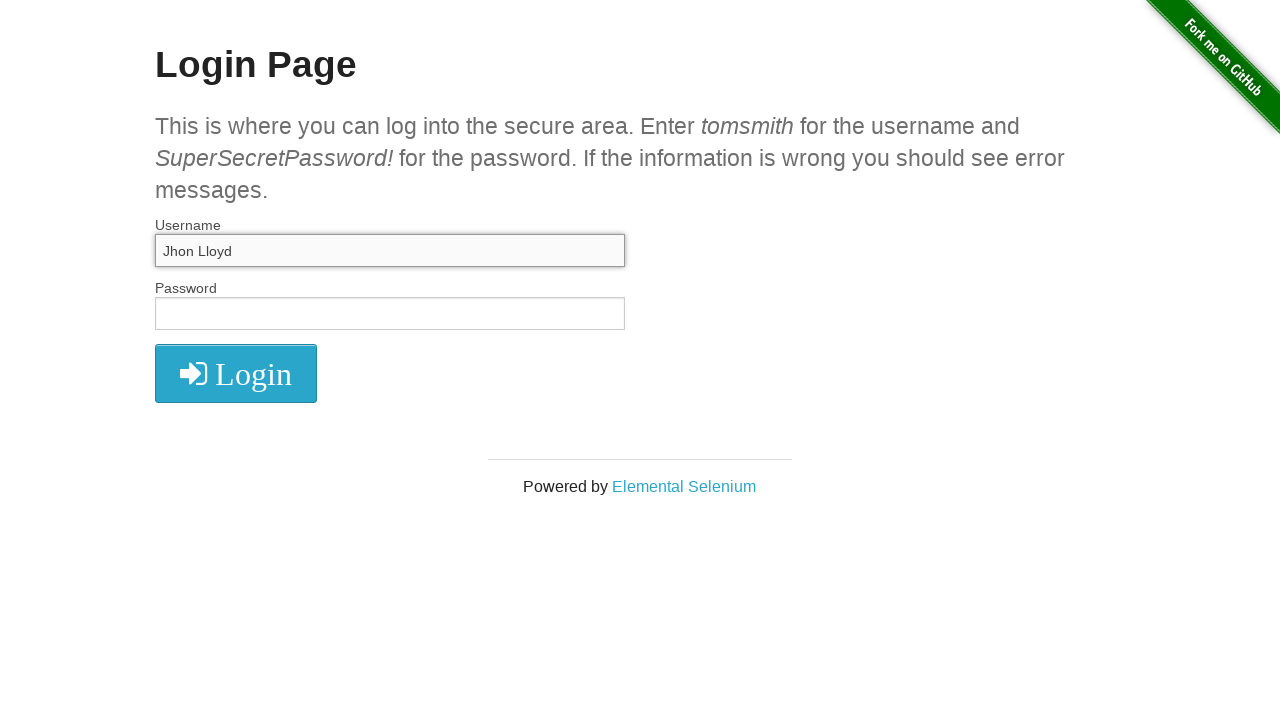